Tests sending various key presses including ALT, ESCAPE, DELETE, arrow keys, and key combinations on the key presses page

Starting URL: http://the-internet.herokuapp.com/key_presses

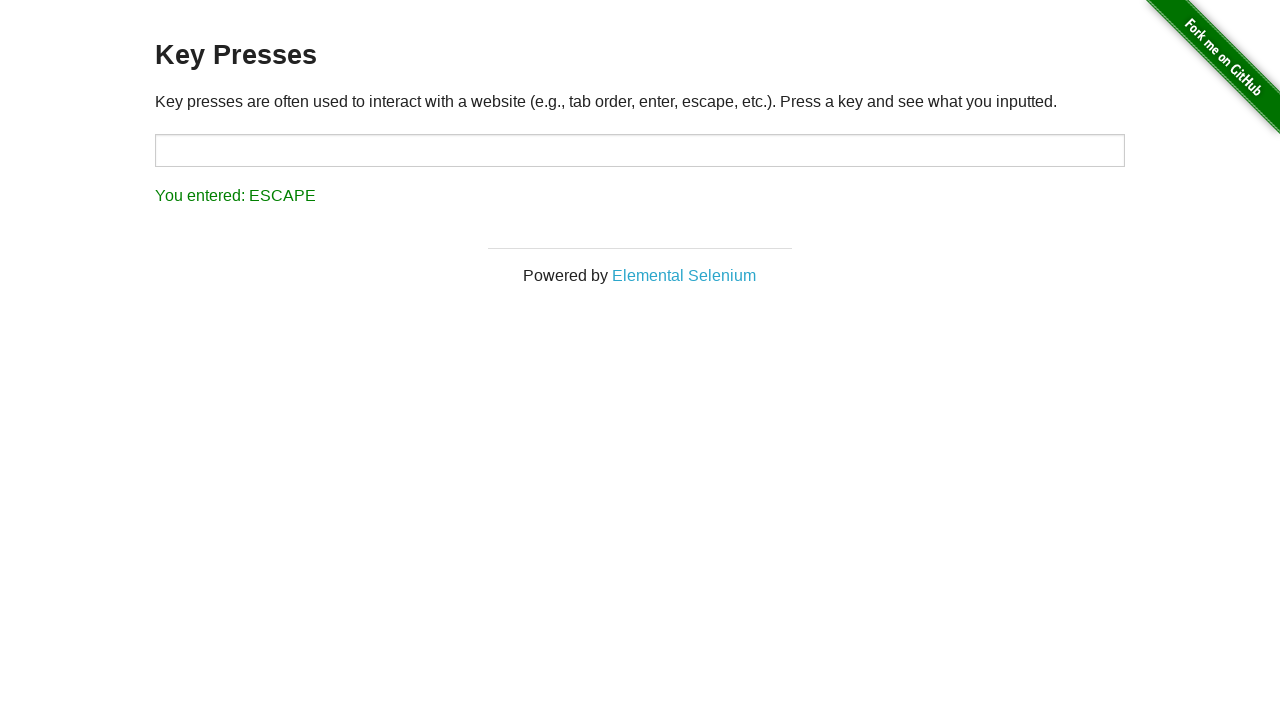

Waited for target element to load on key presses page
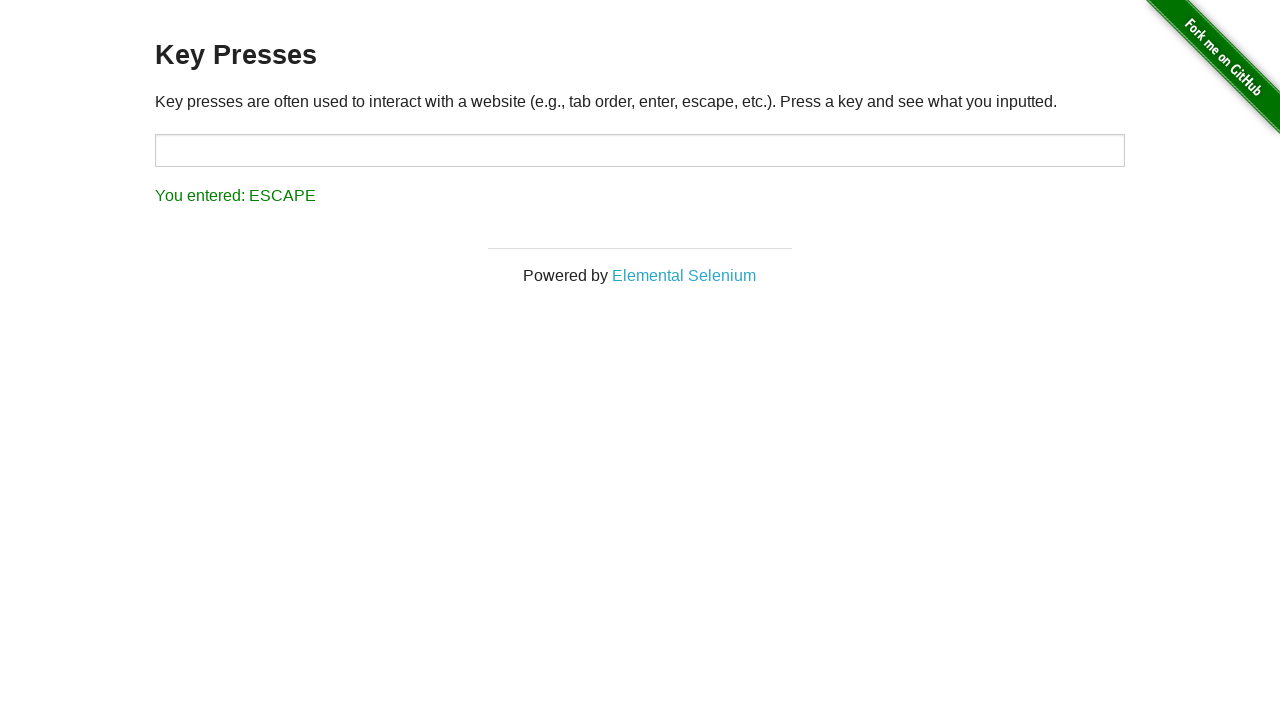

Pressed ALT key
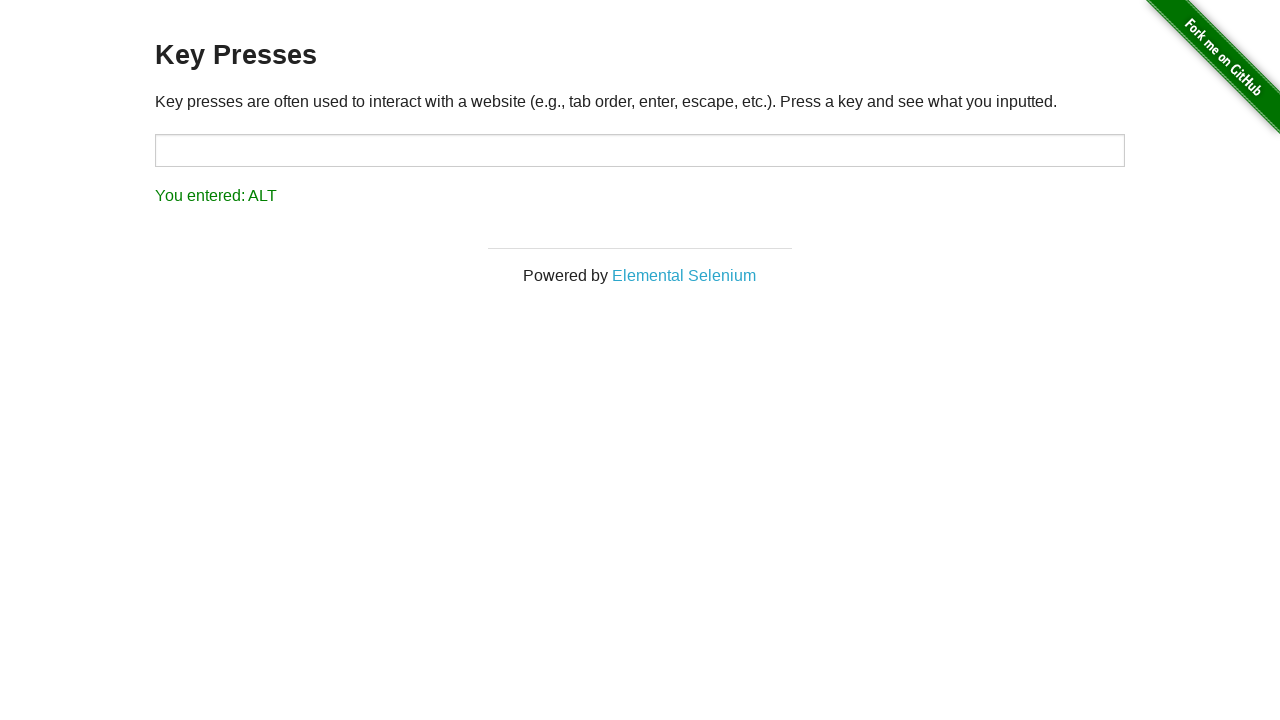

Pressed ESCAPE key
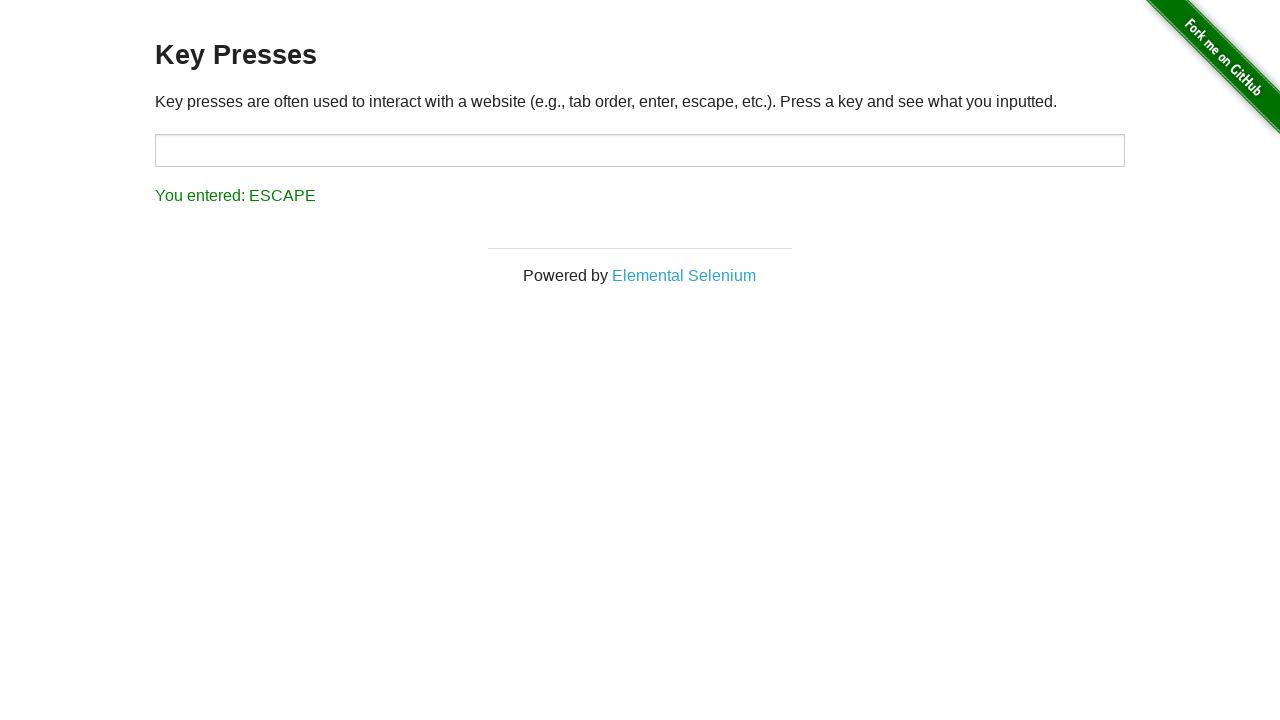

Pressed DELETE key
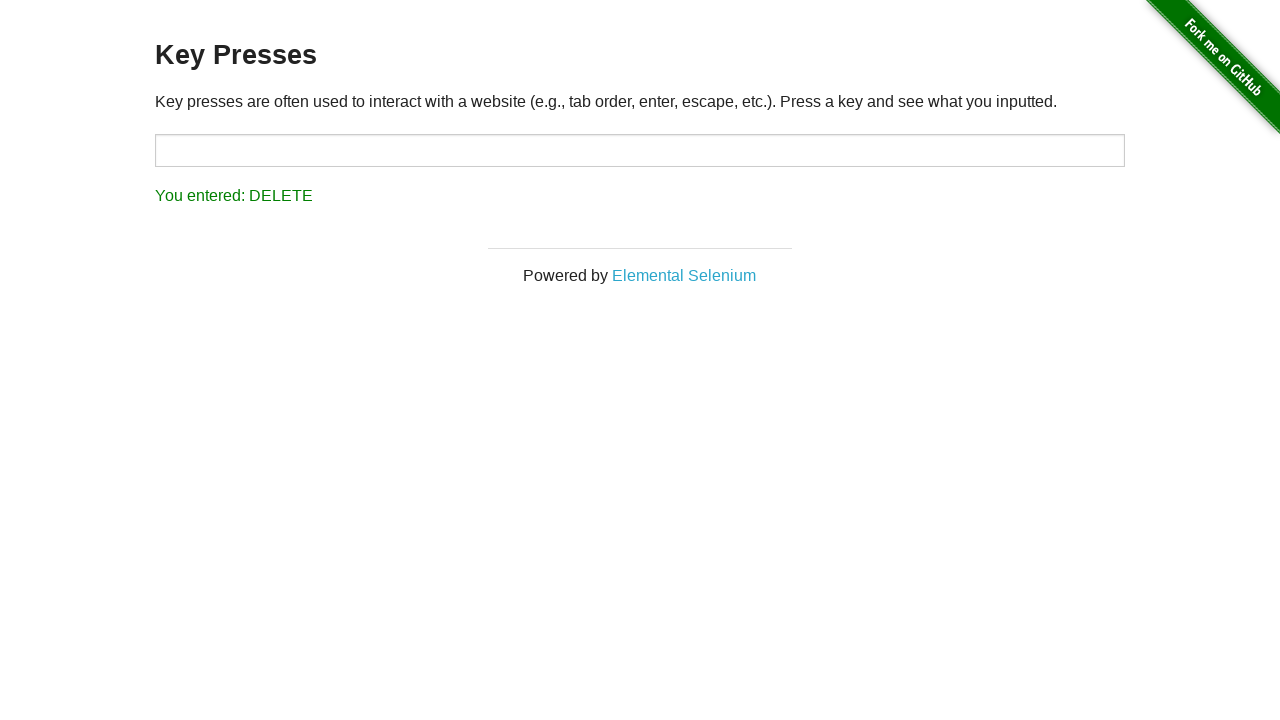

Pressed ArrowLeft key
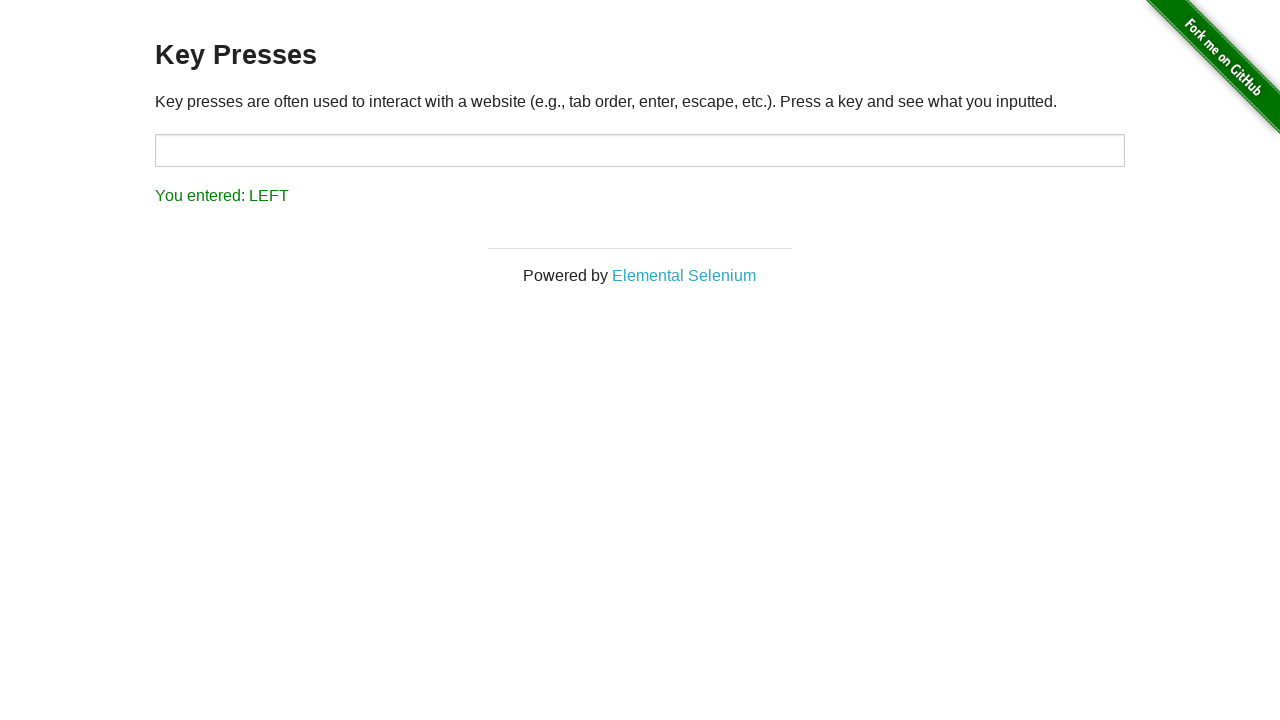

Pressed ArrowLeft key in key combination
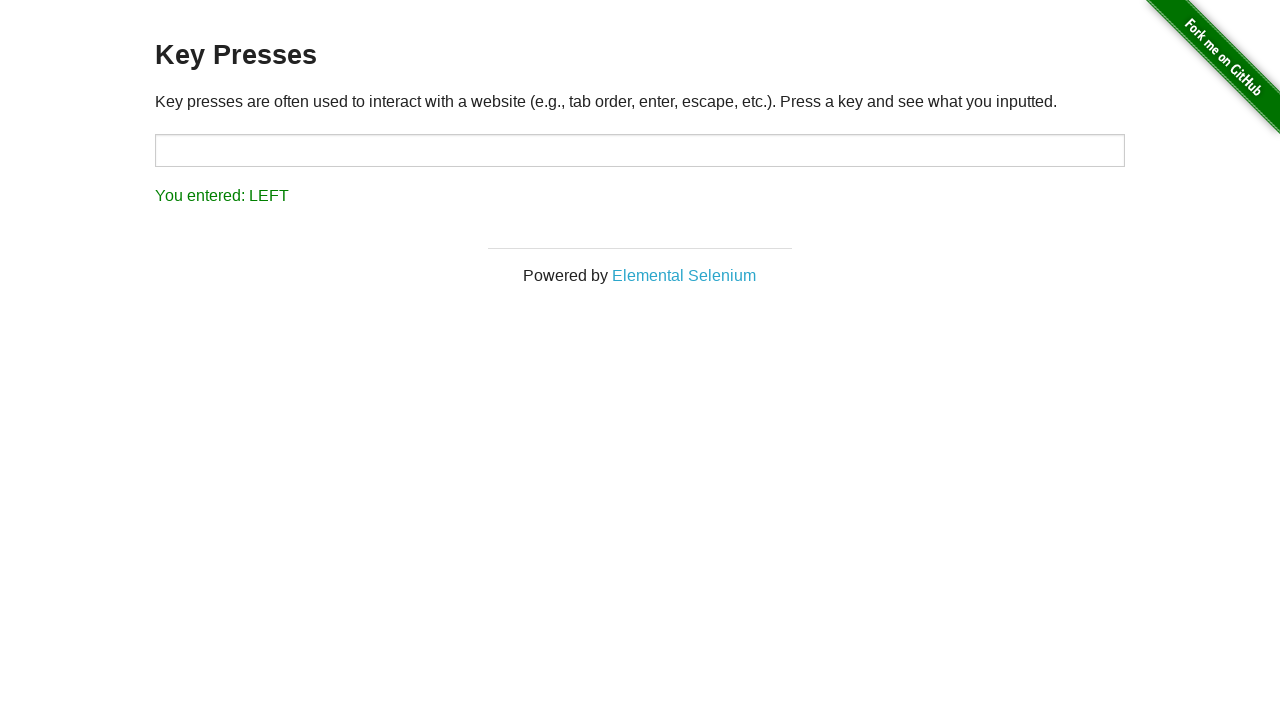

Pressed ArrowRight key in key combination
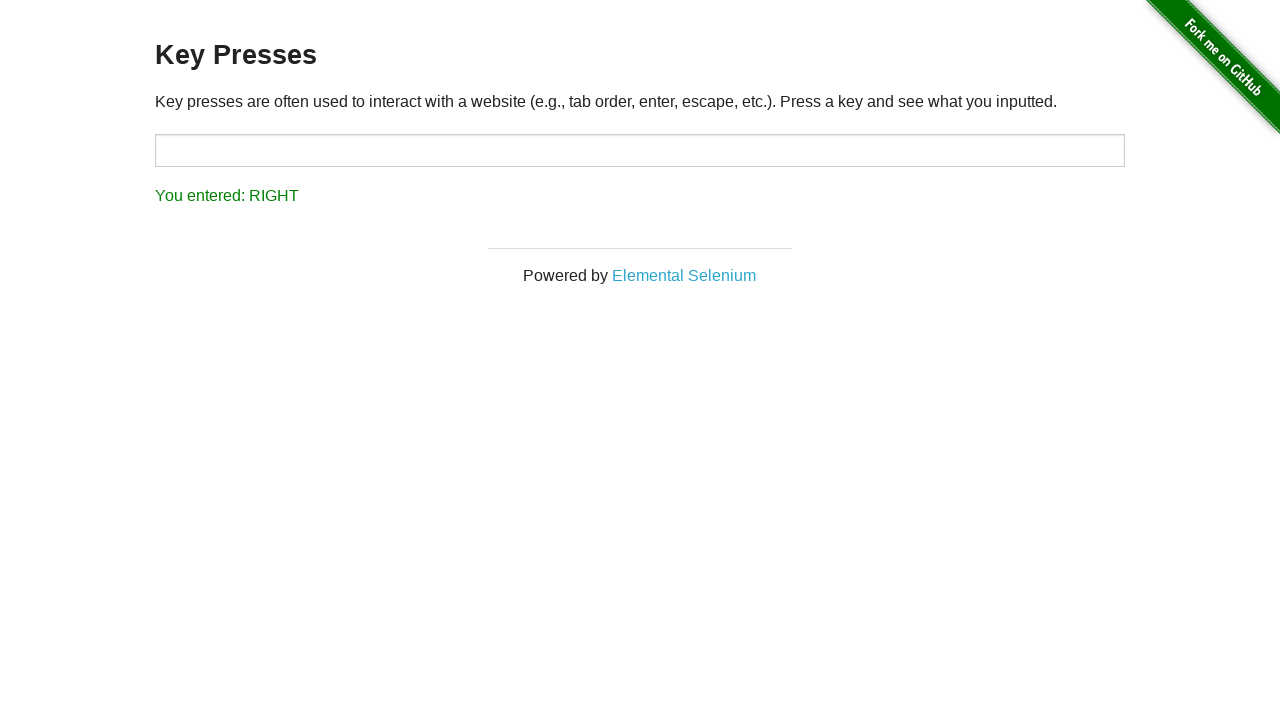

Typed '0ddddd' characters
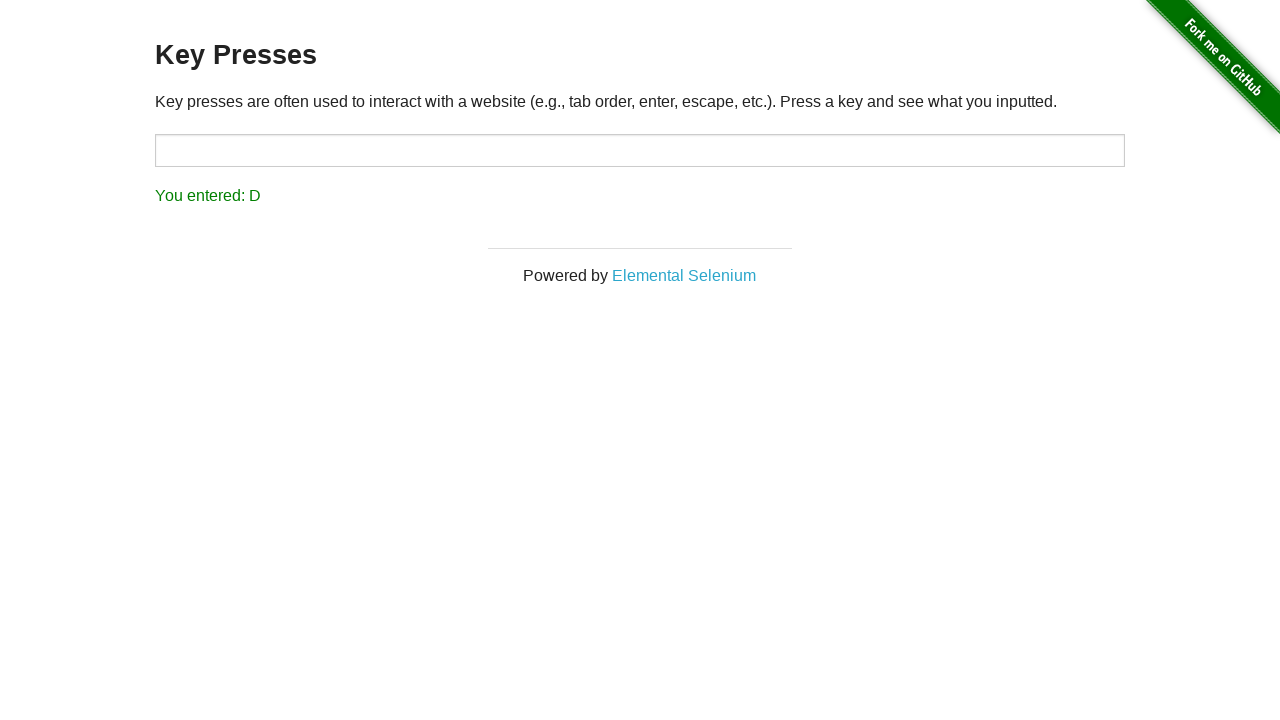

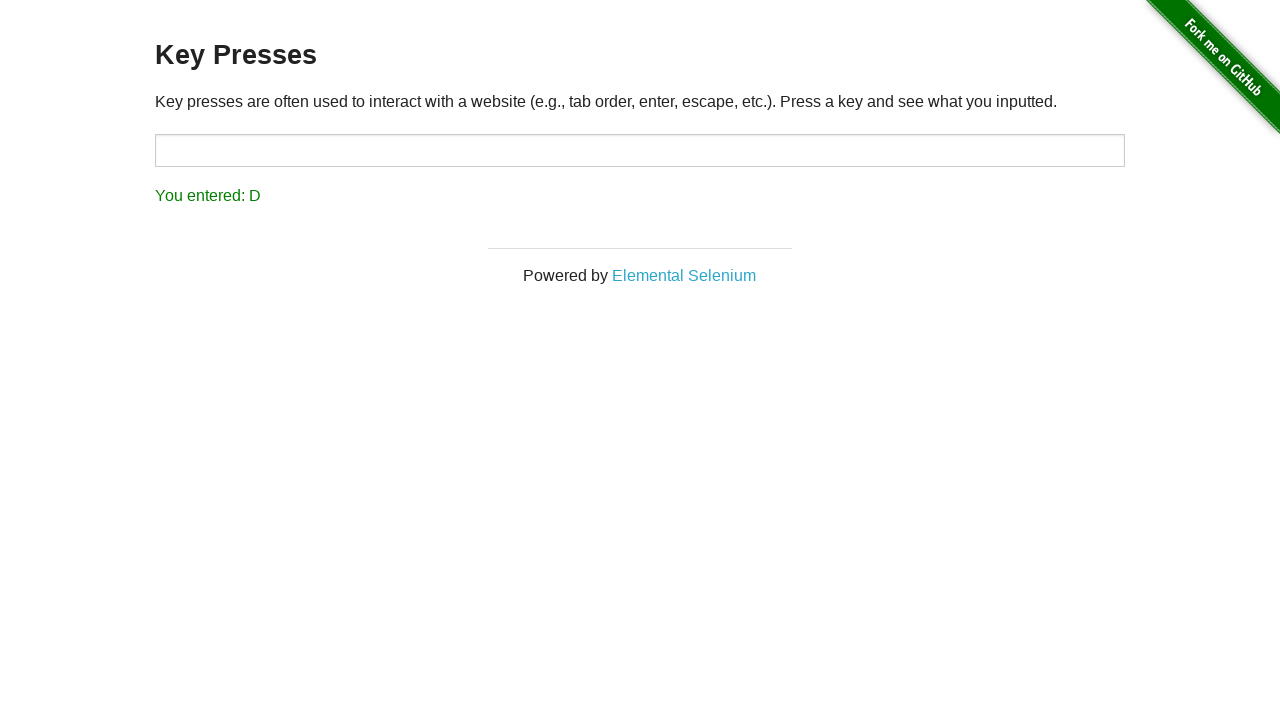